Tests opening and closing small and large modal dialogs

Starting URL: https://demoqa.com/modal-dialogs

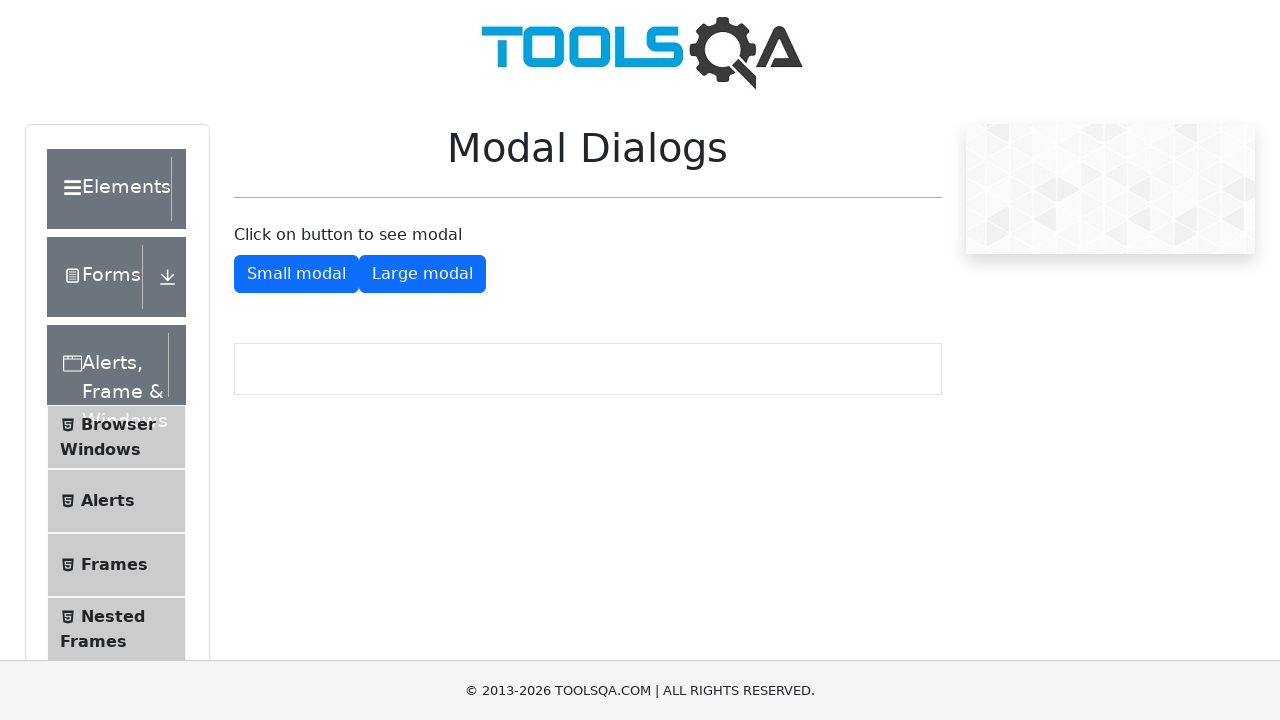

Navigated to modal dialogs page
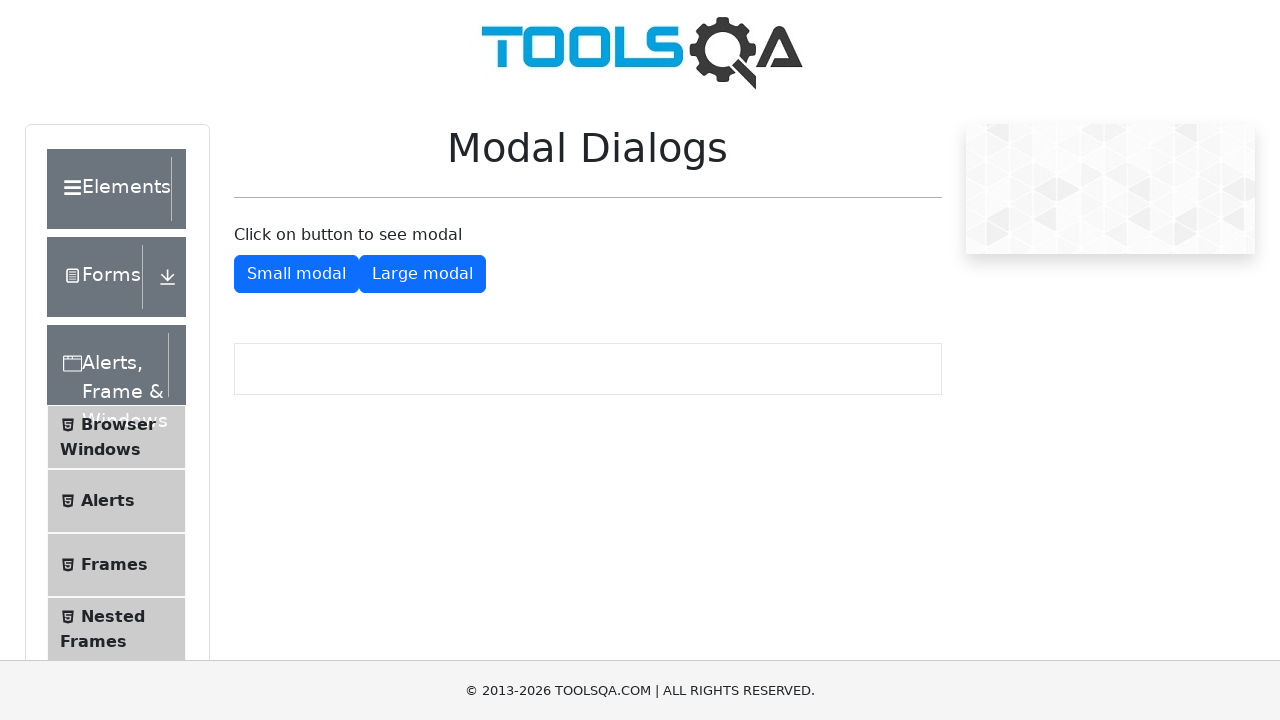

Clicked button to open small modal dialog at (296, 274) on #showSmallModal
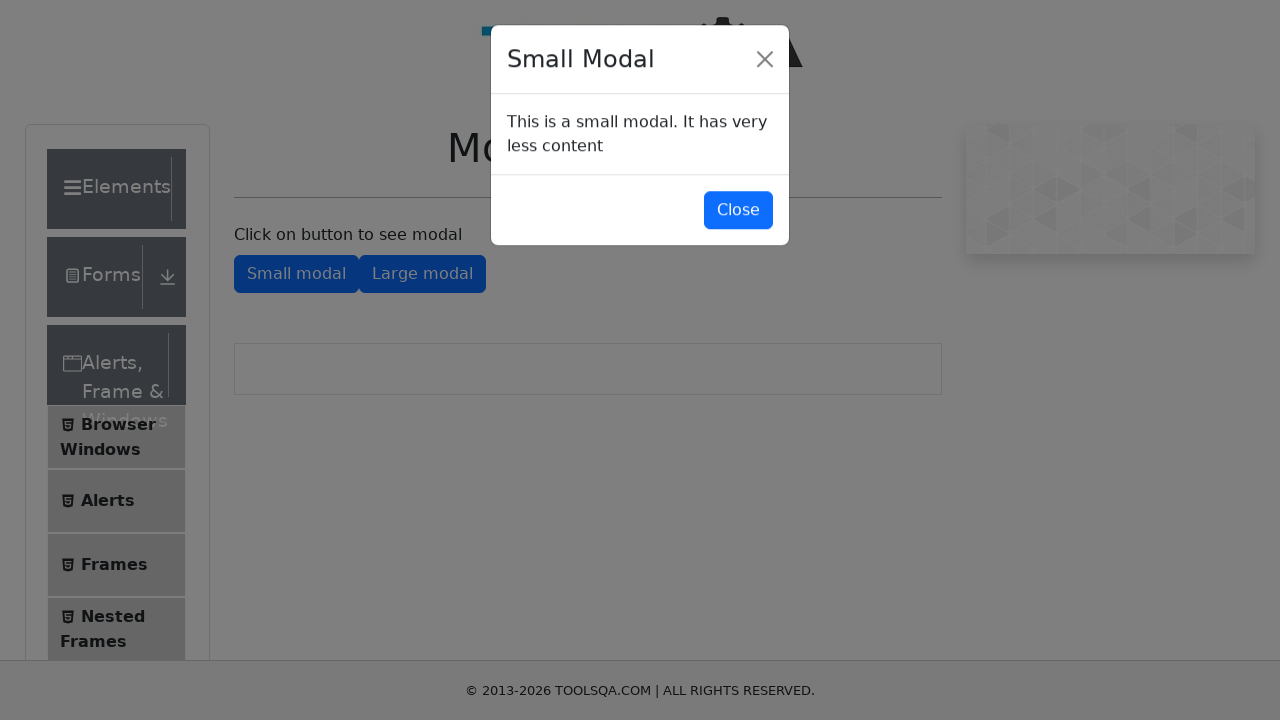

Waited 1 second for small modal to fully display
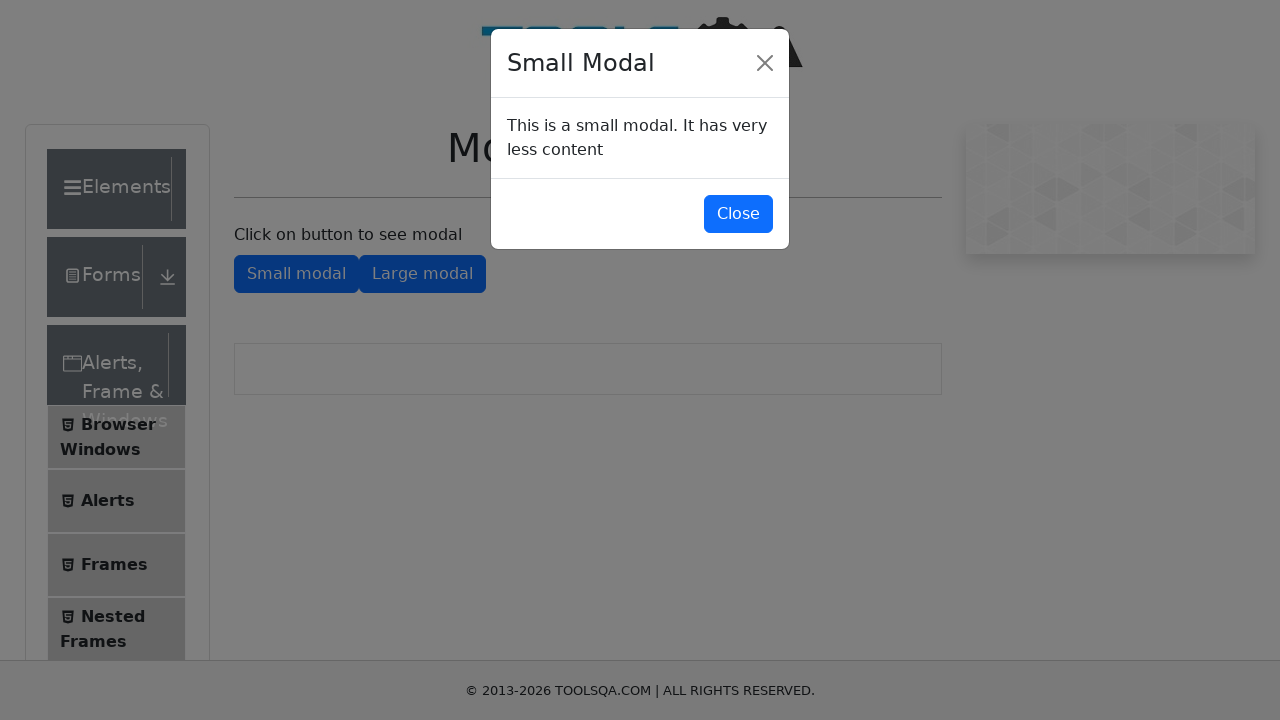

Clicked button to close small modal dialog at (738, 214) on #closeSmallModal
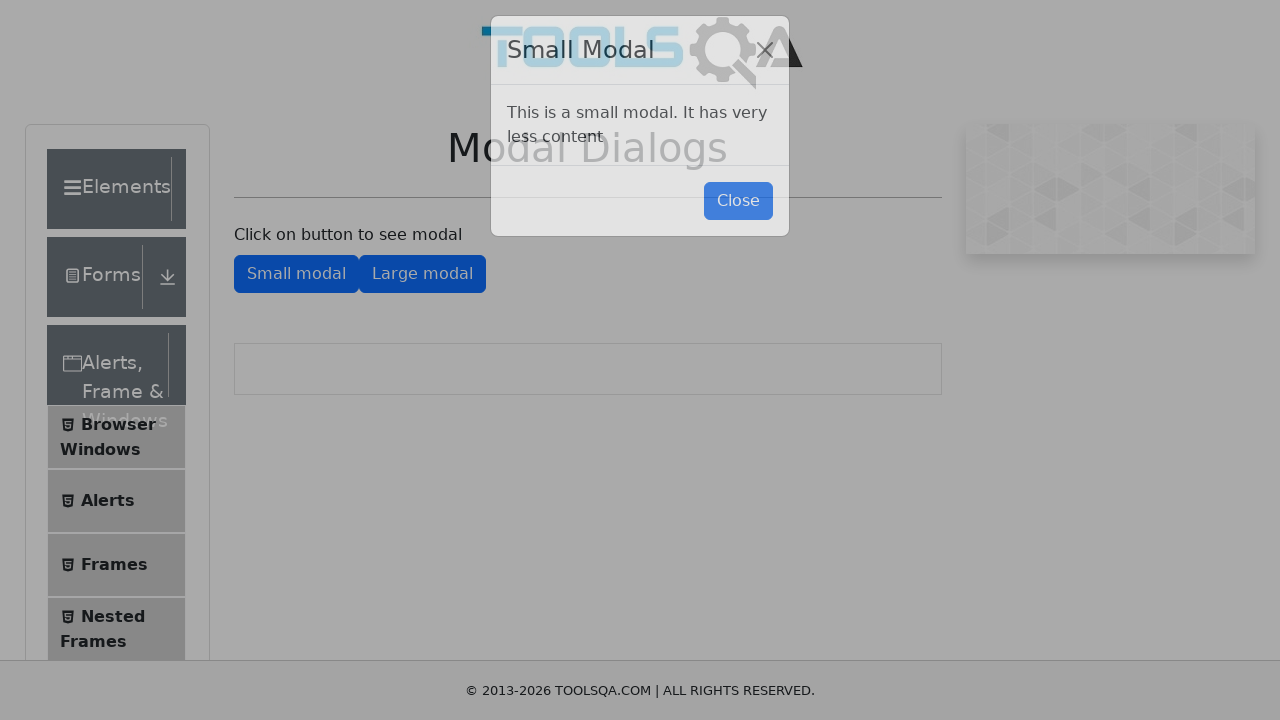

Clicked button to open large modal dialog at (422, 274) on #showLargeModal
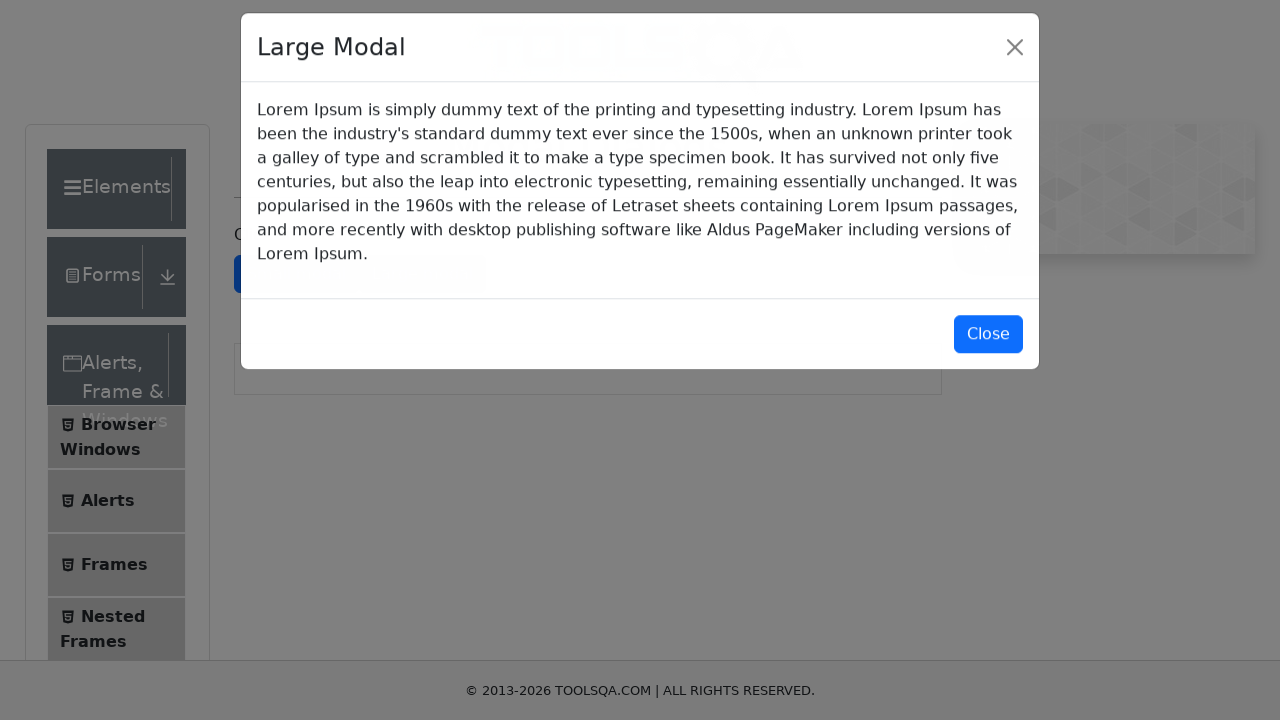

Waited 1 second for large modal to fully display
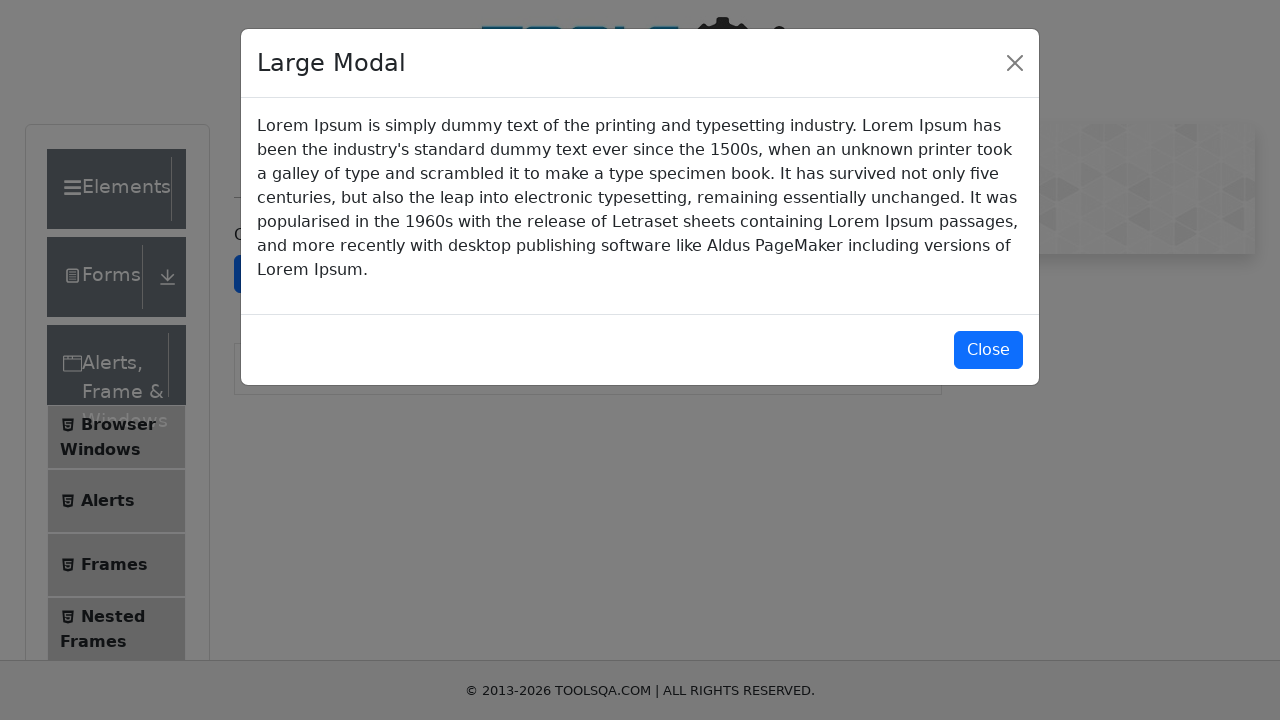

Clicked button to close large modal dialog at (988, 350) on #closeLargeModal
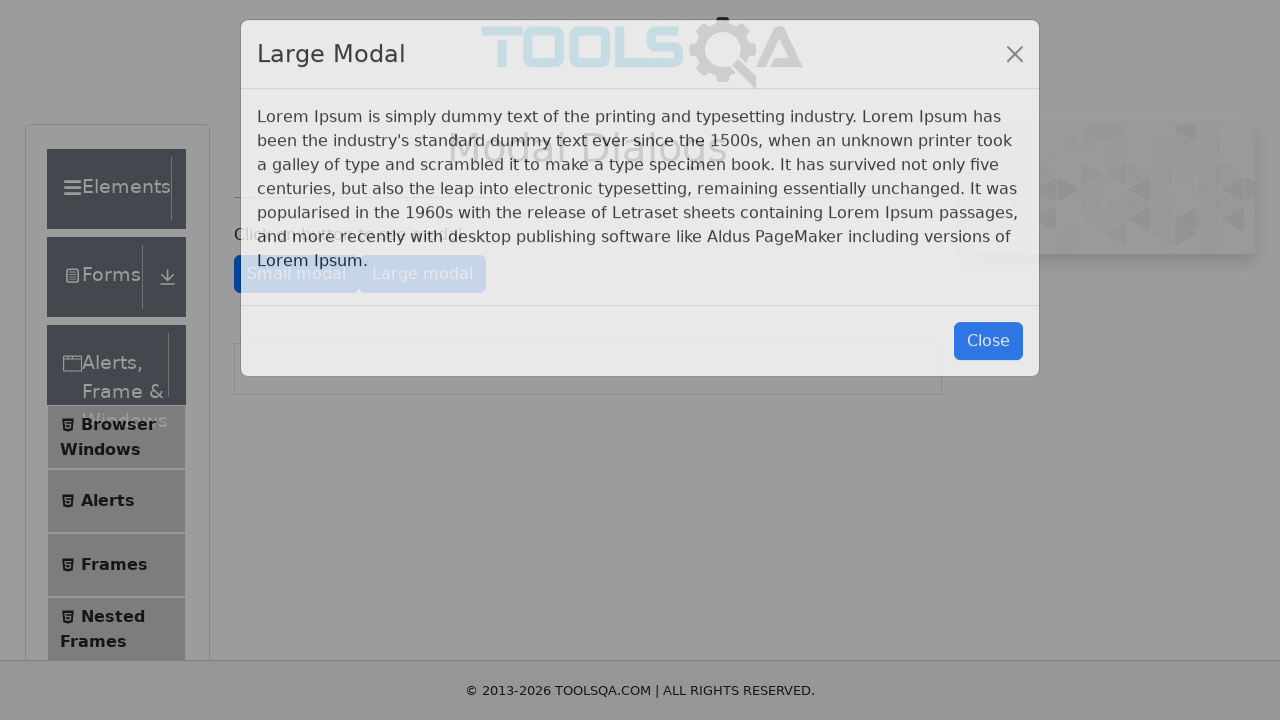

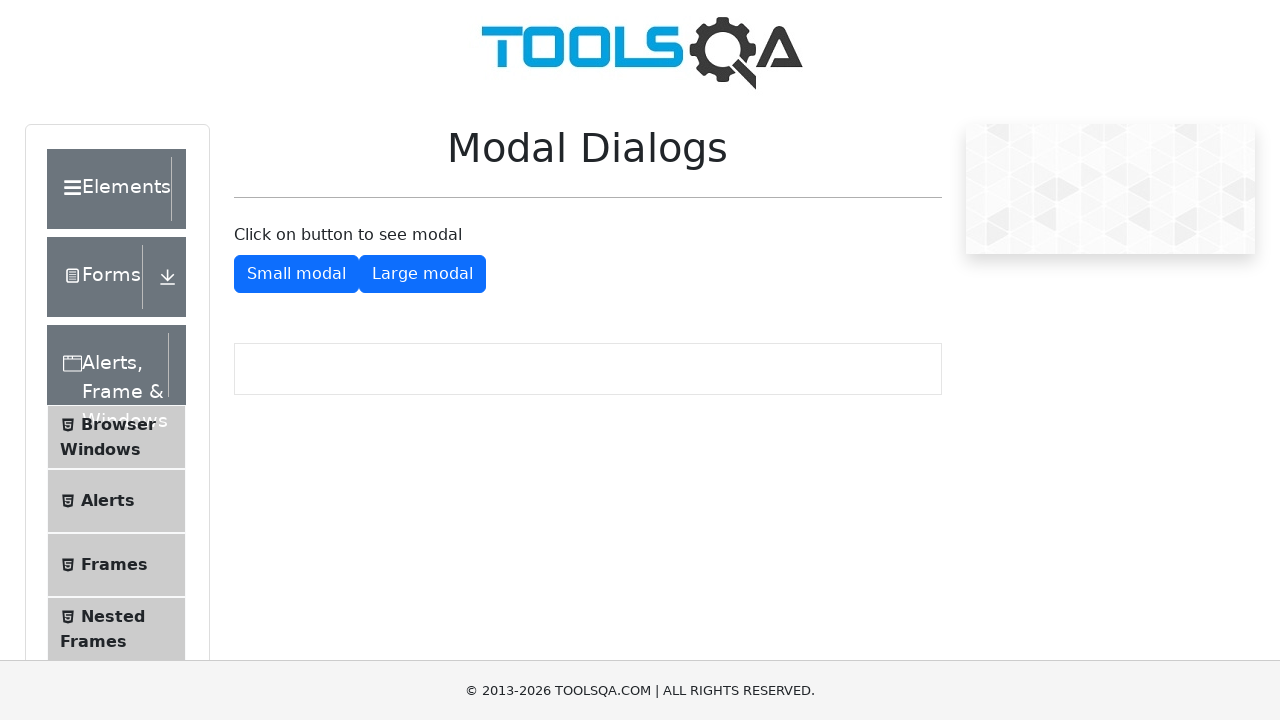